Tests radio button functionality by clicking different radio buttons and observing mutual exclusion behavior

Starting URL: https://kristinek.github.io/site/examples/actions

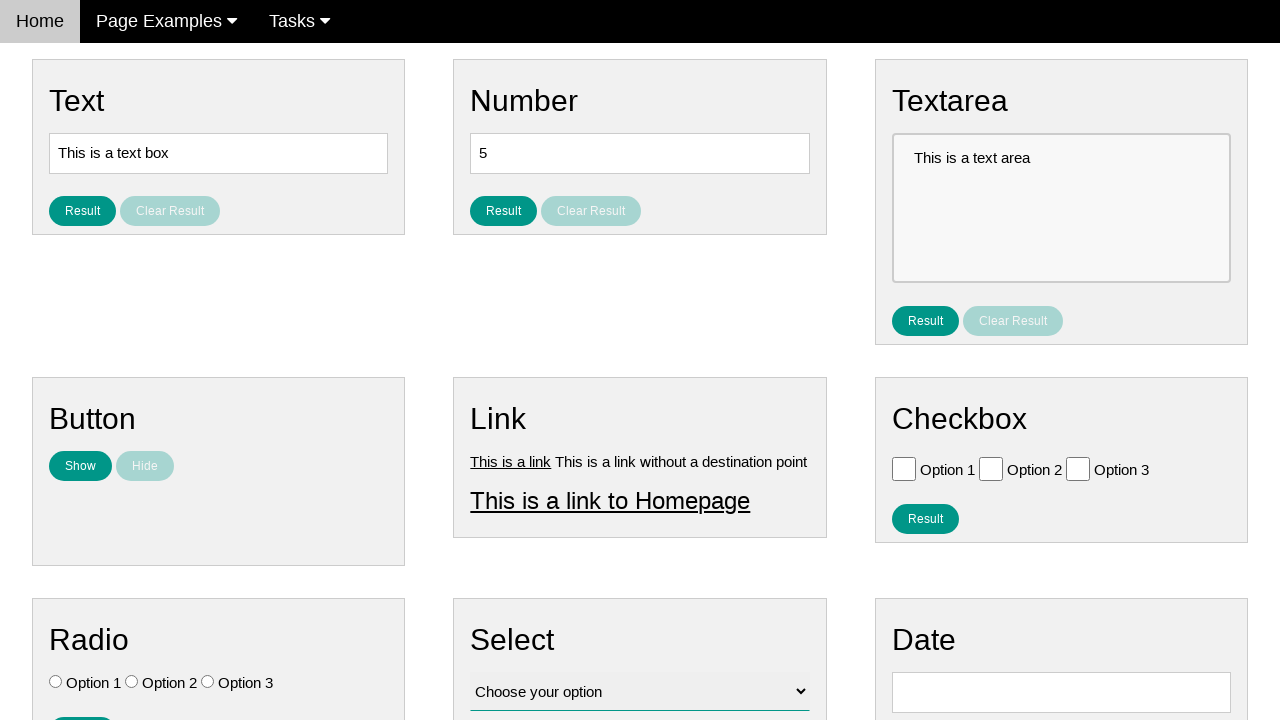

Clicked first radio button (Option 1) at (56, 682) on input[value='Option 1'][id='vfb-7-1']
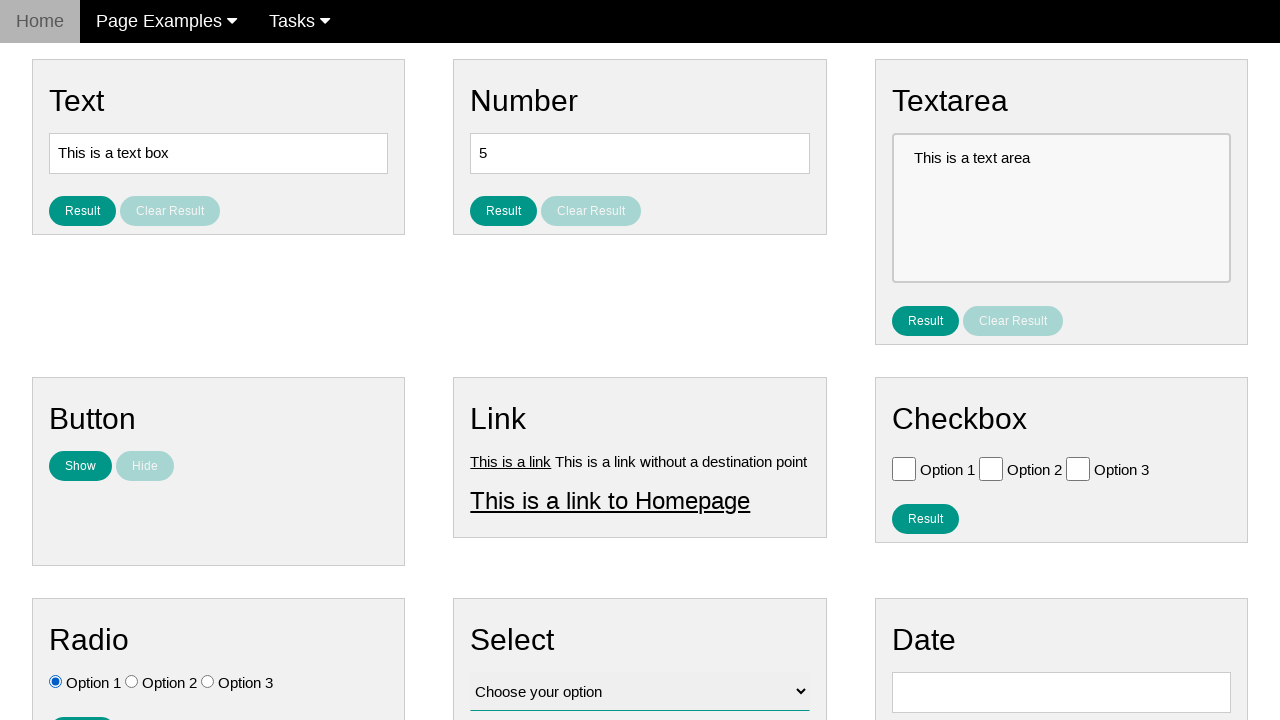

Clicked second radio button (Option 2), should deselect Option 1 at (132, 682) on input[value='Option 2'][id='vfb-7-2']
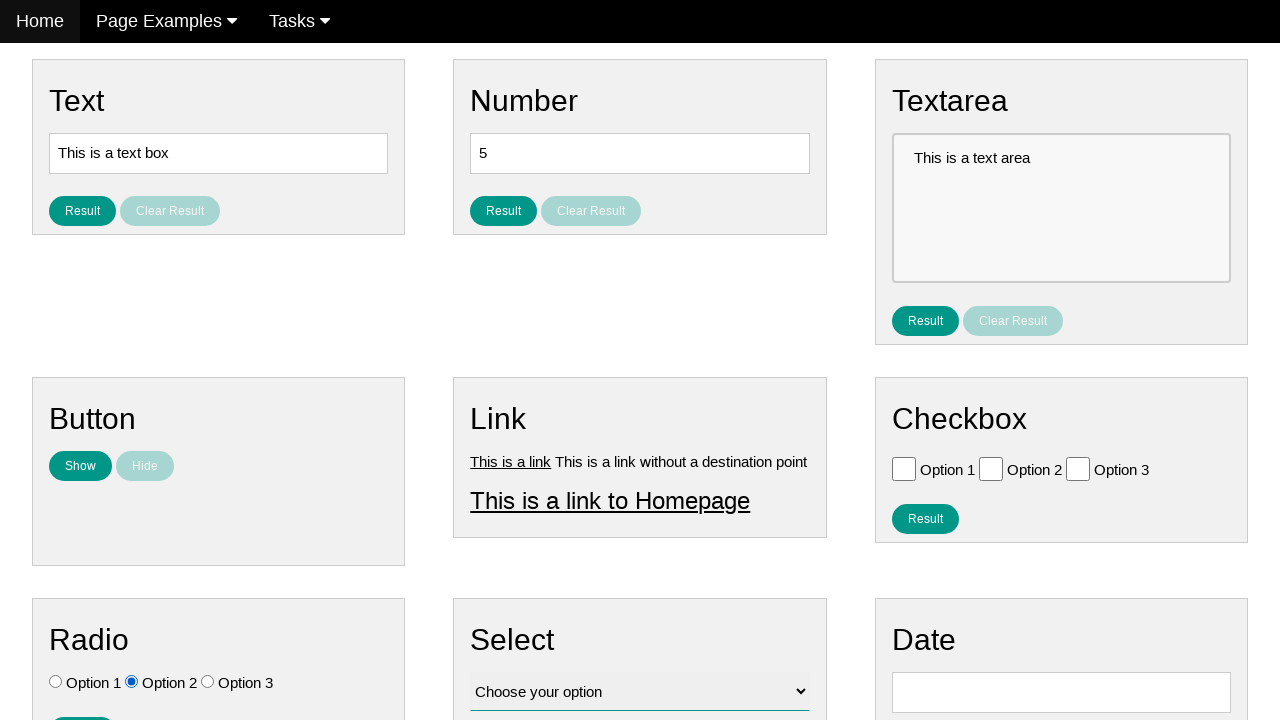

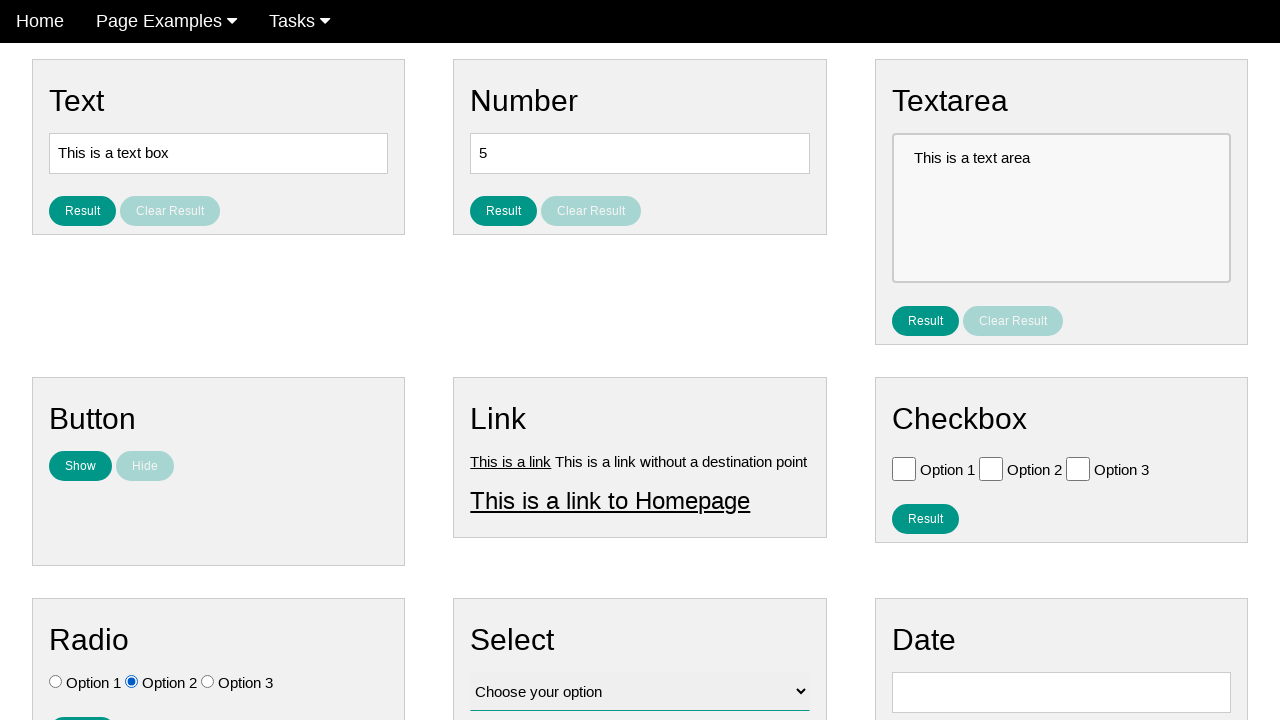